Tests dropdown selection functionality by selecting options using different methods (by index, value, and visible text) from both single and multi-select dropdowns

Starting URL: https://demoqa.com/select-menu

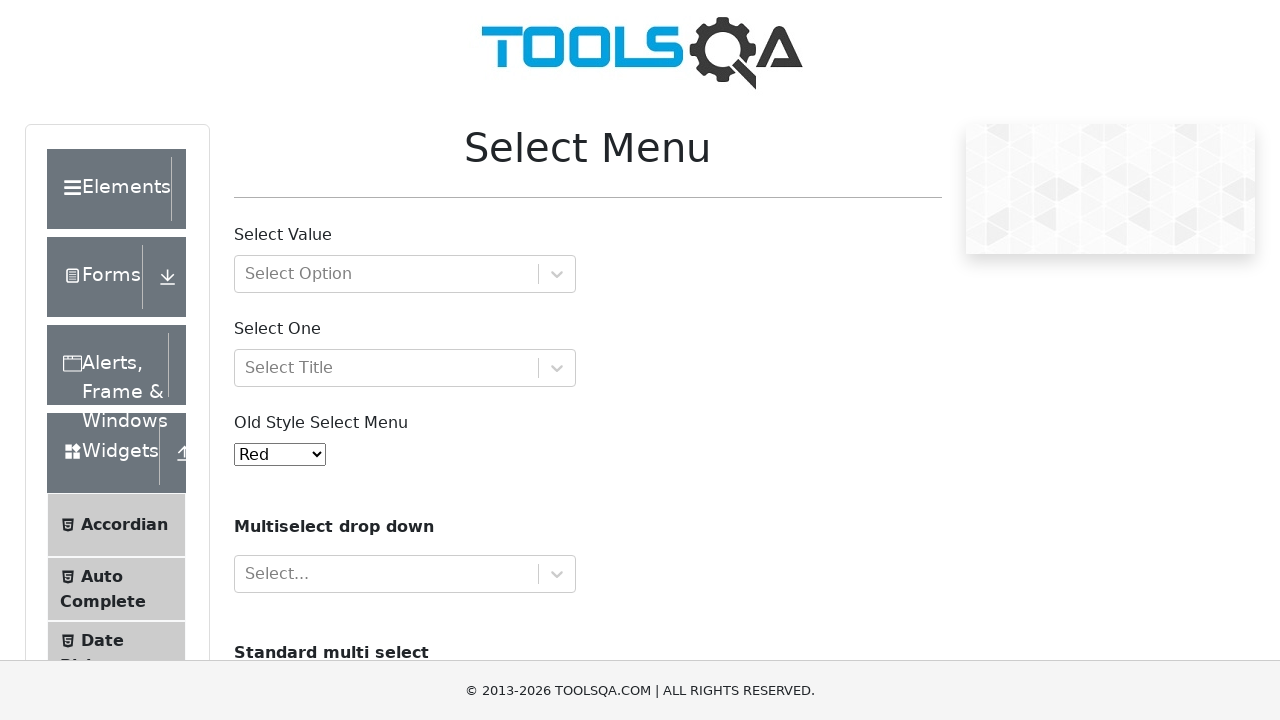

Located the single select dropdown element
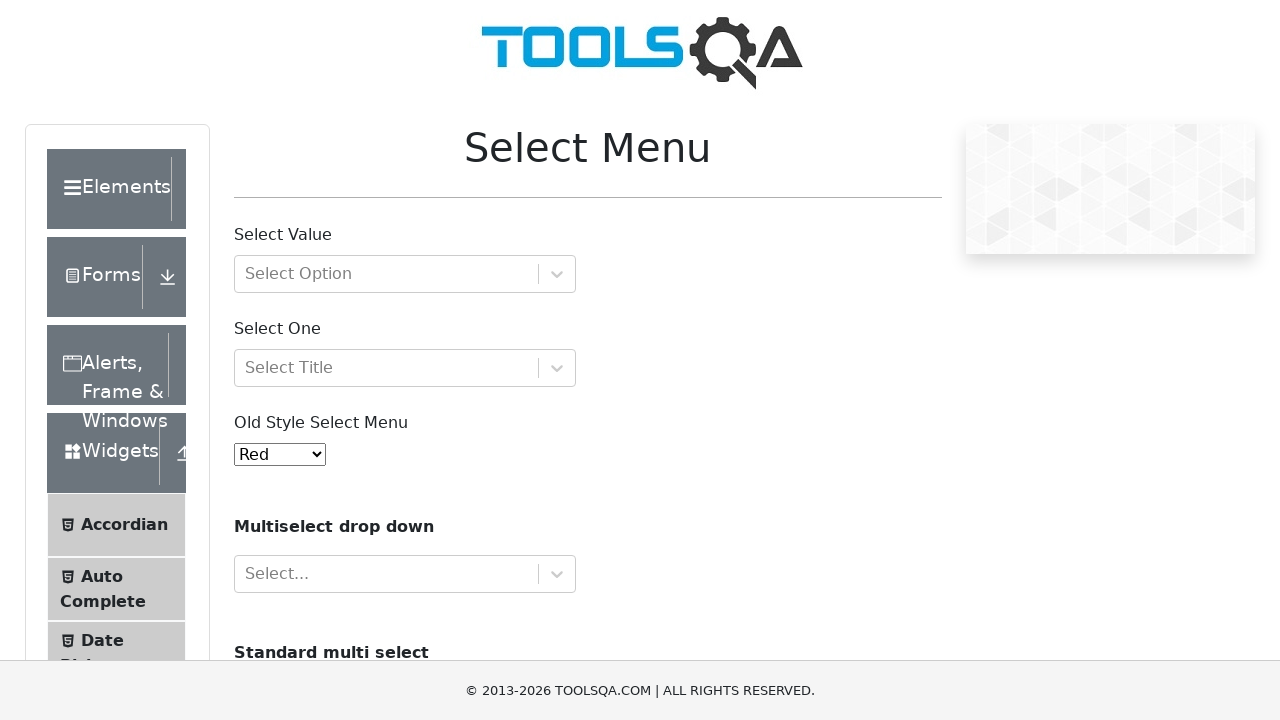

Selected option by index 3 from old style dropdown on #oldSelectMenu
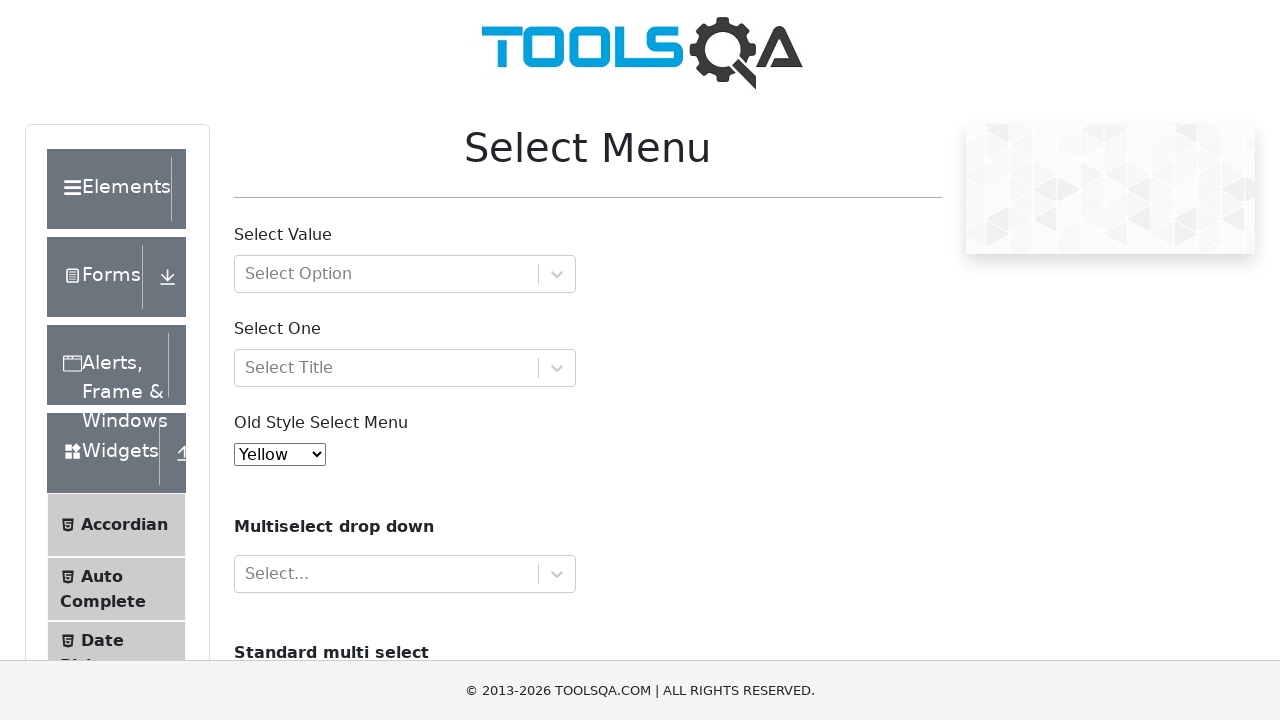

Selected option by value '4' from old style dropdown on #oldSelectMenu
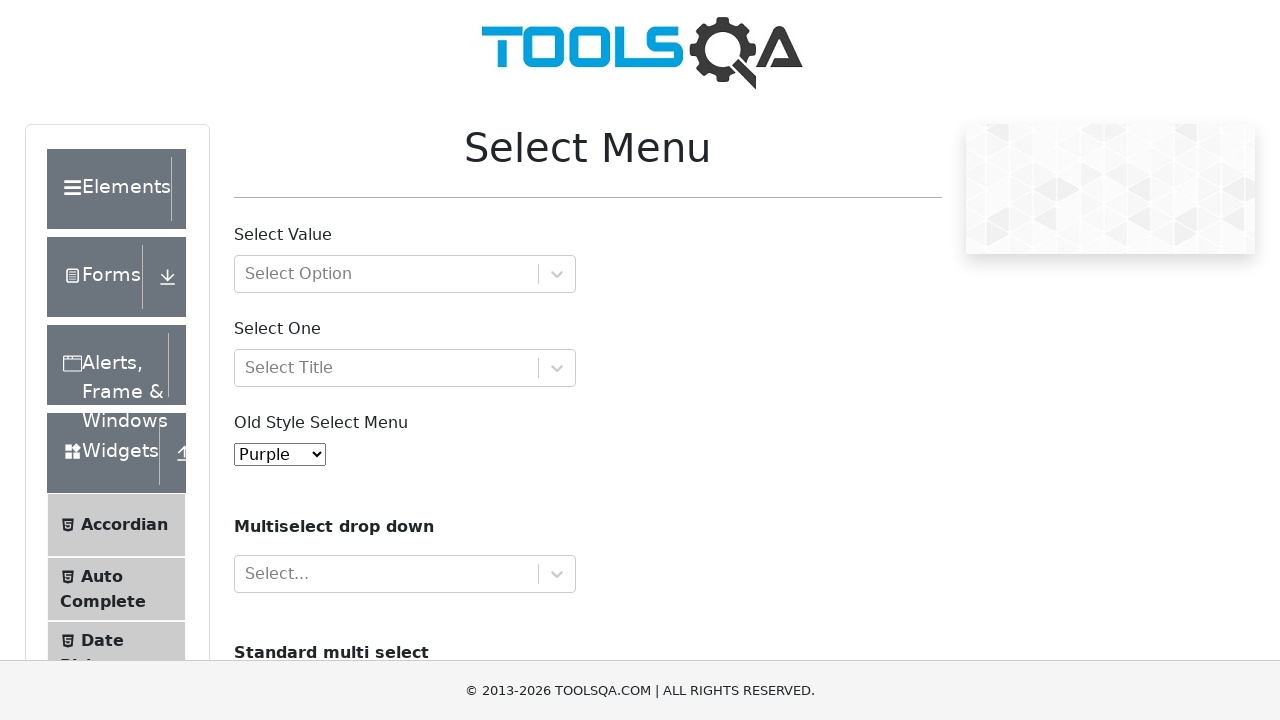

Selected option by value 'red' from old style dropdown on #oldSelectMenu
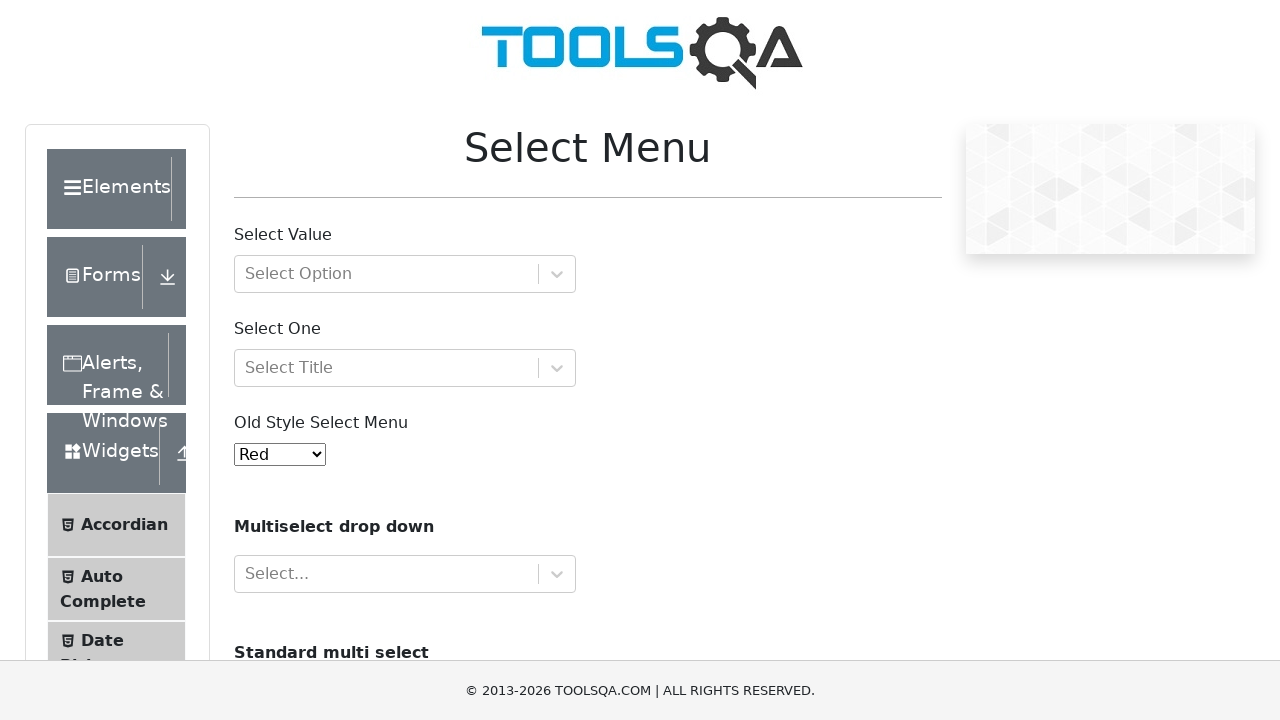

Selected option by visible text 'Purple' from old style dropdown on #oldSelectMenu
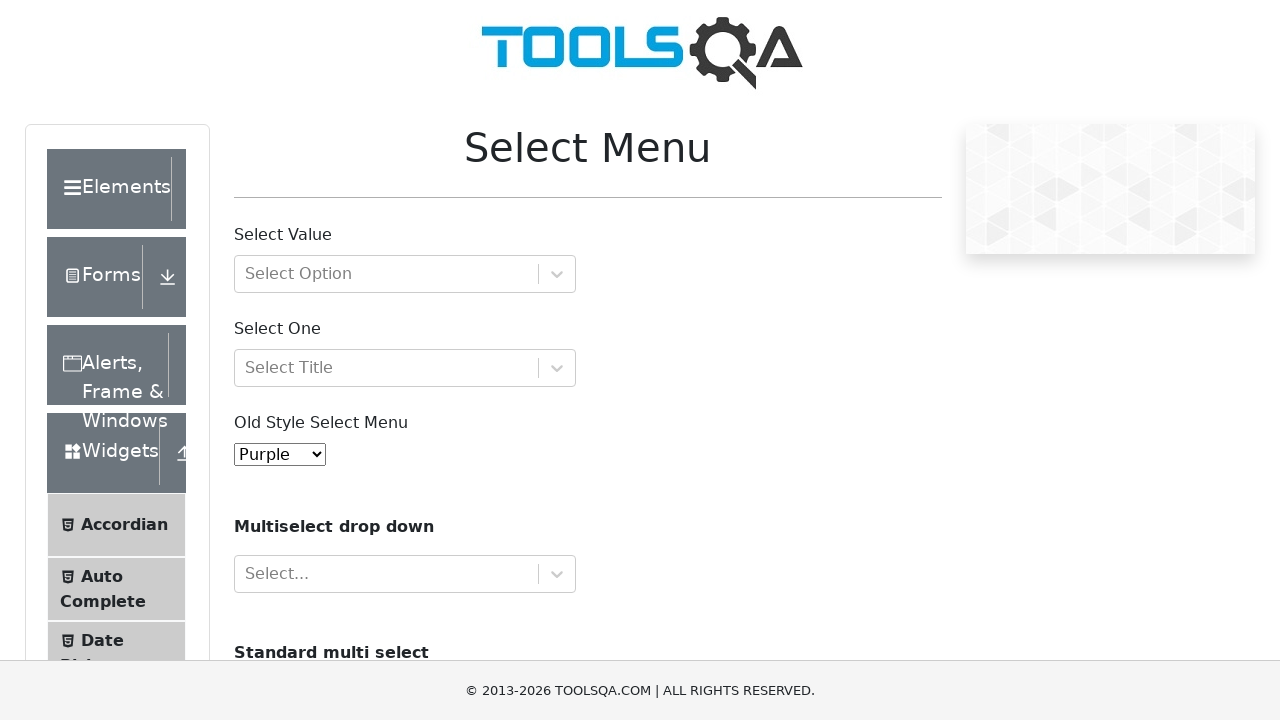

Located the multi-select dropdown element
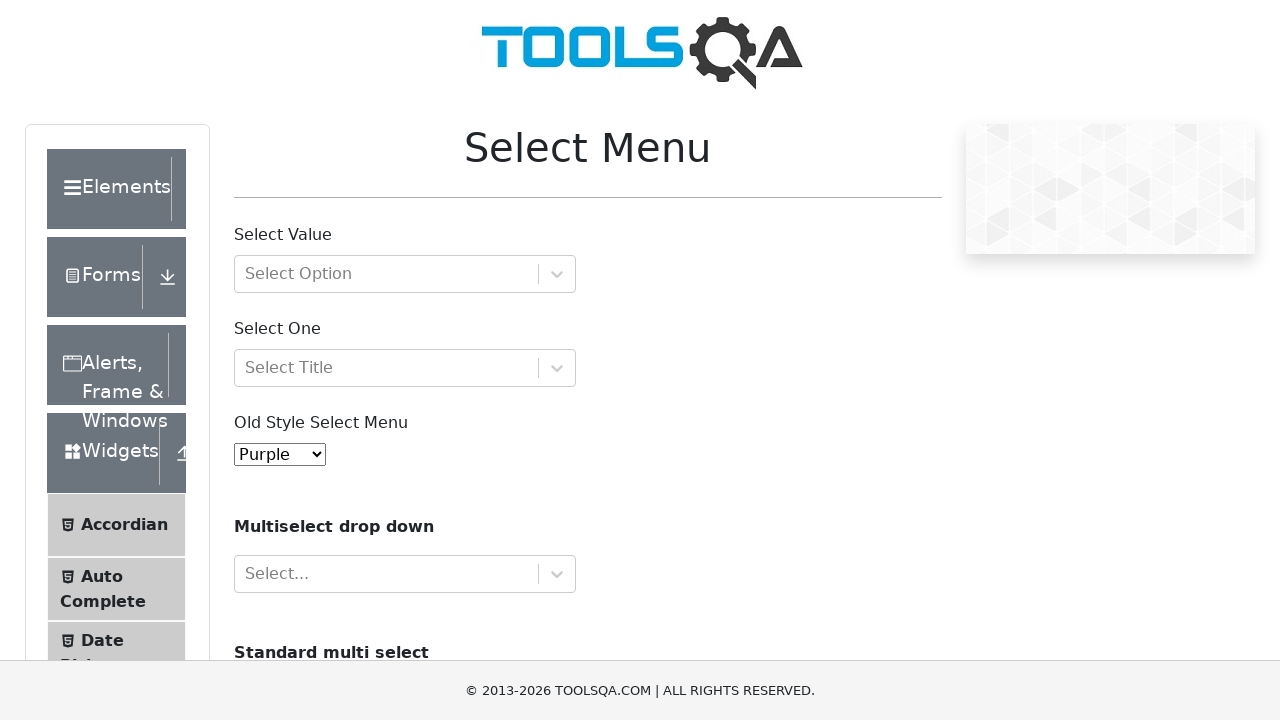

Verified multi-select dropdown is present on page
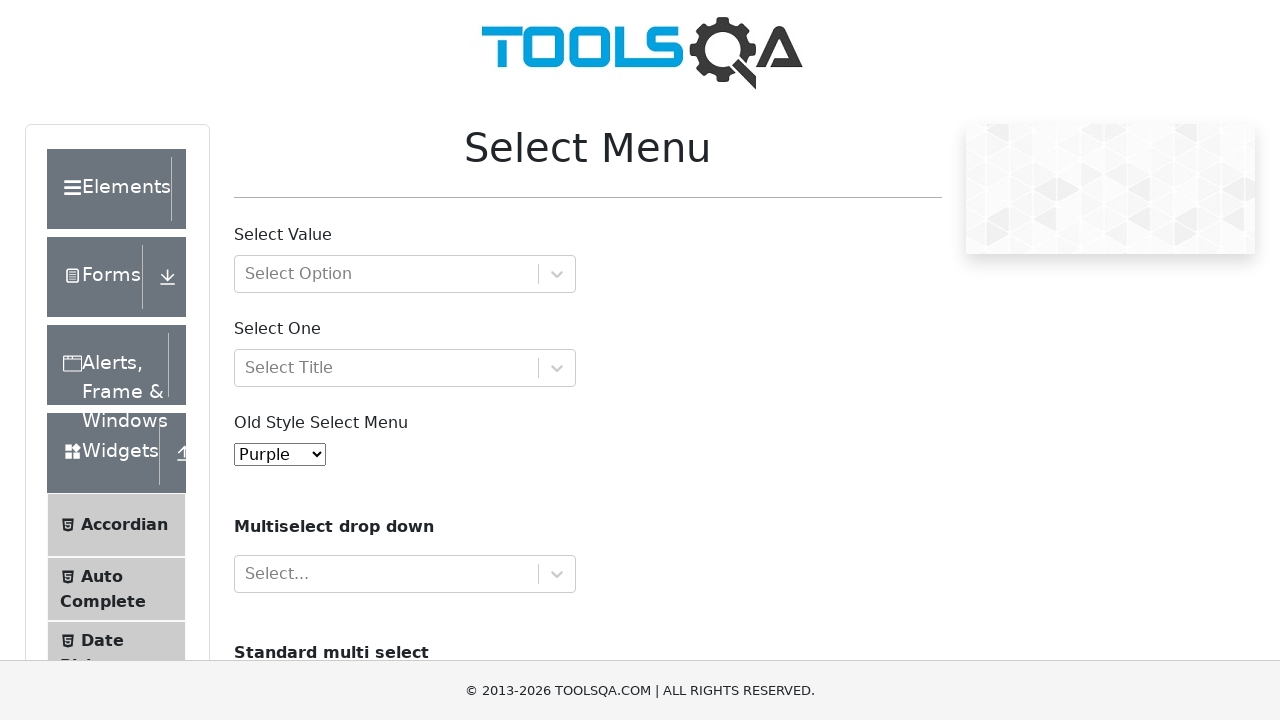

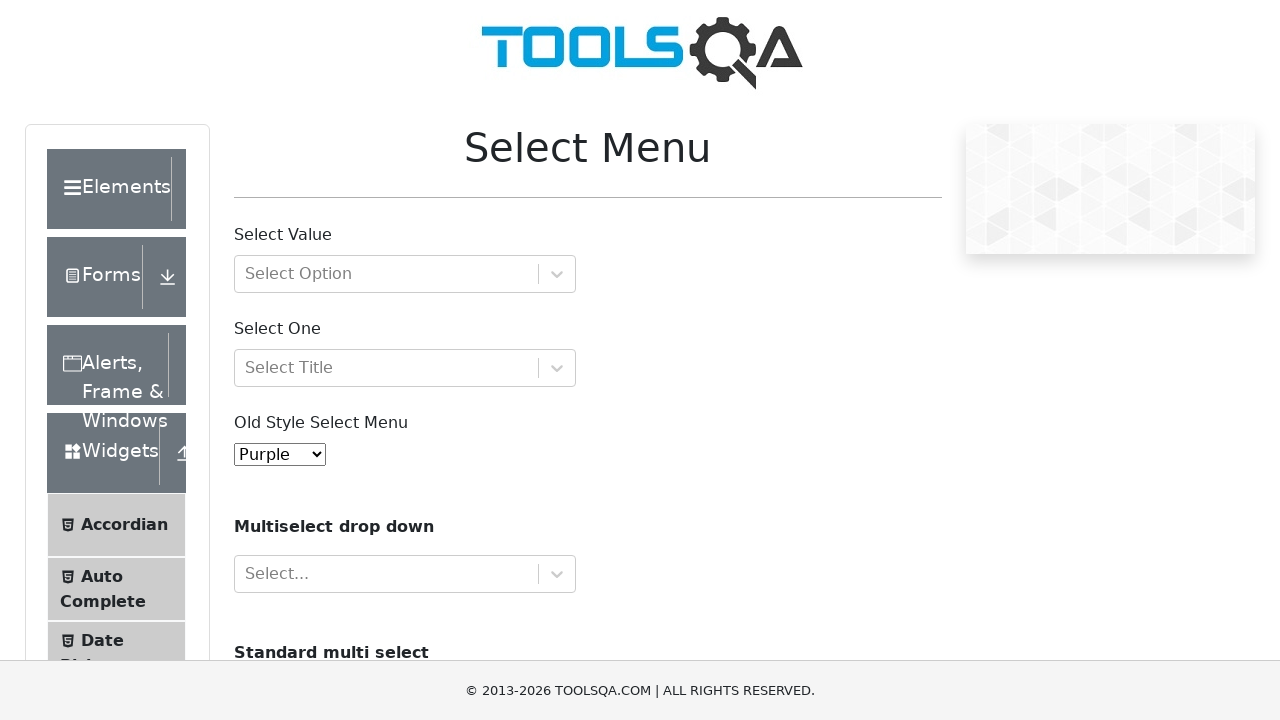